Tests drag and drop functionality on jQueryUI demo page by dragging an element from source to destination within an iframe

Starting URL: http://jqueryui.com/demos/droppable/

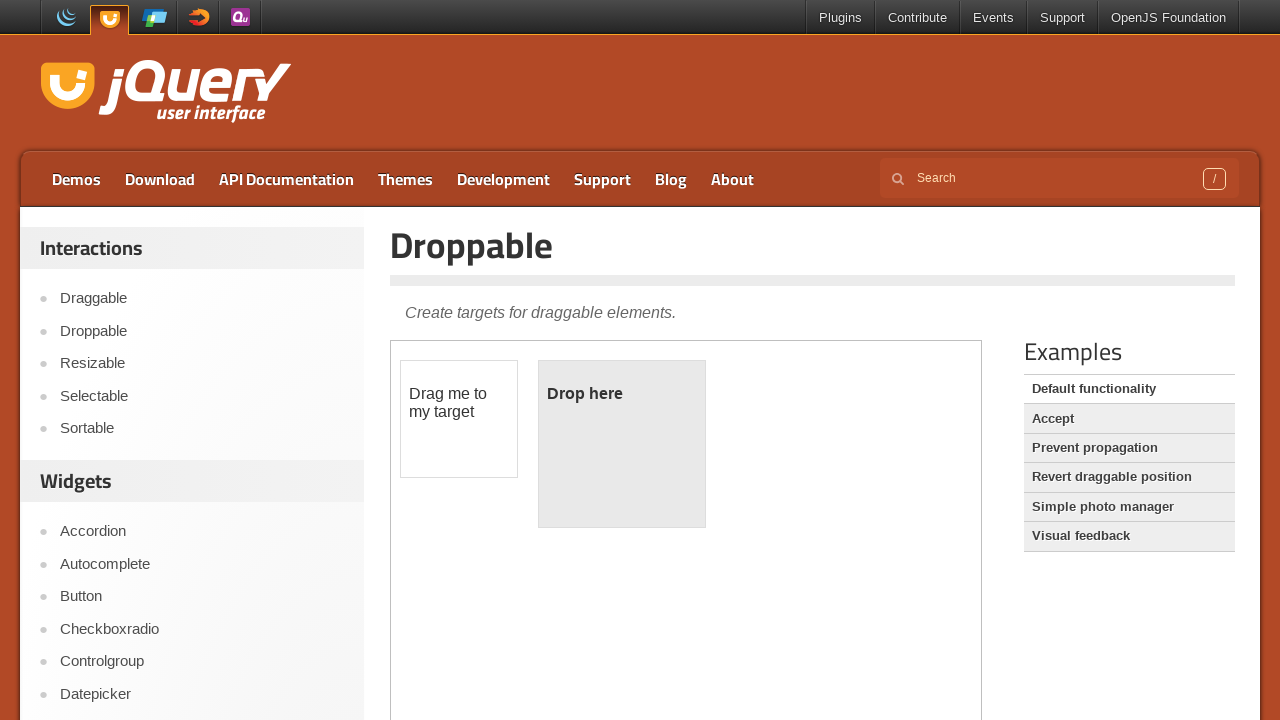

Located the first iframe on the page
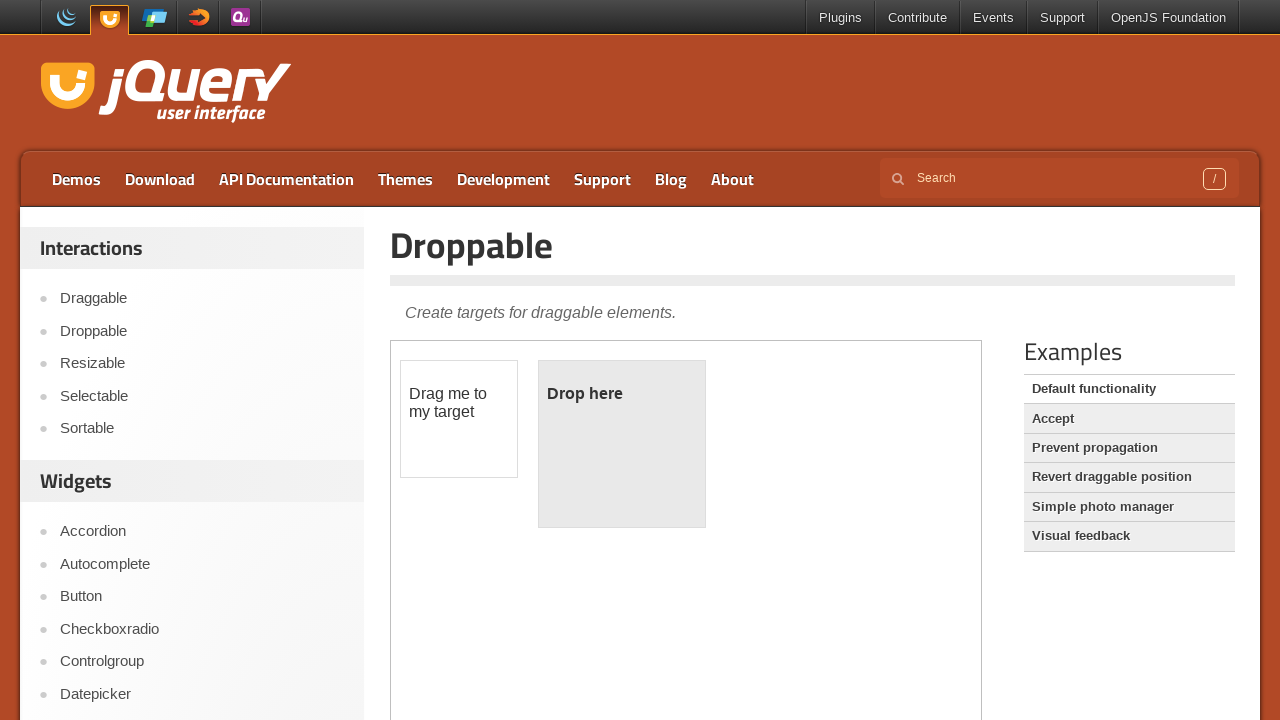

Located the draggable element with id 'draggable' within the iframe
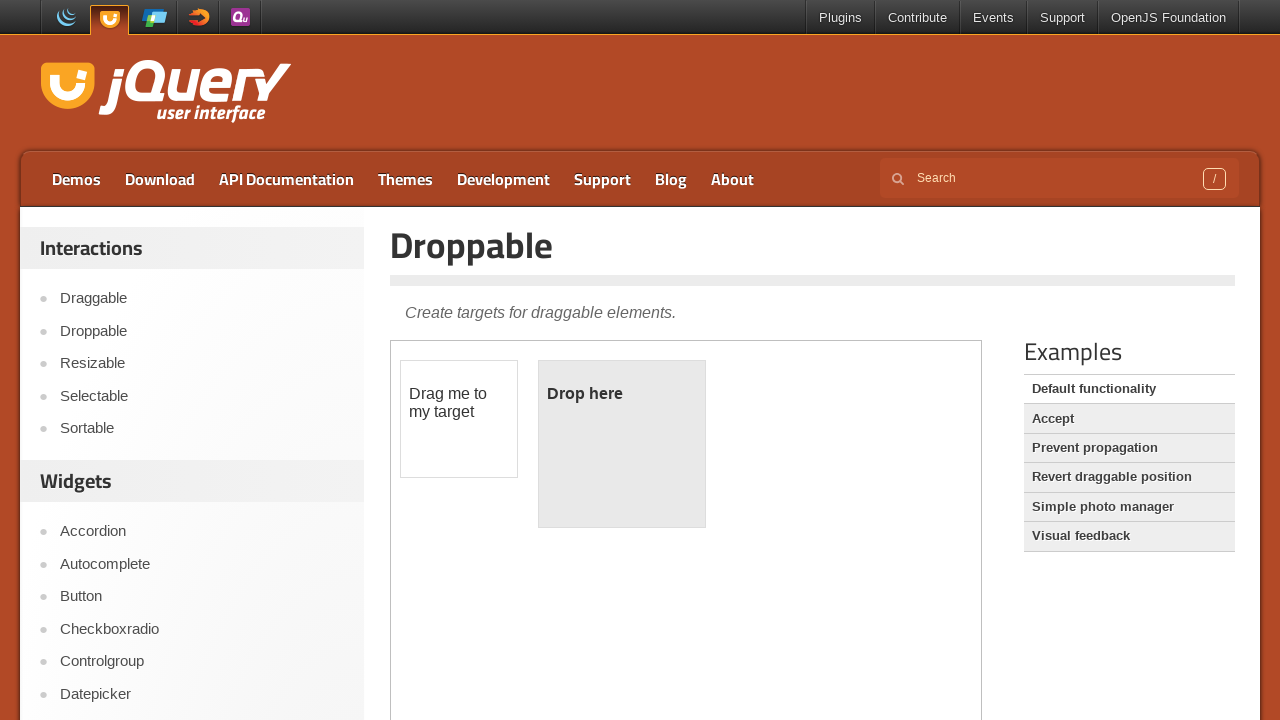

Located the droppable element with id 'droppable' within the iframe
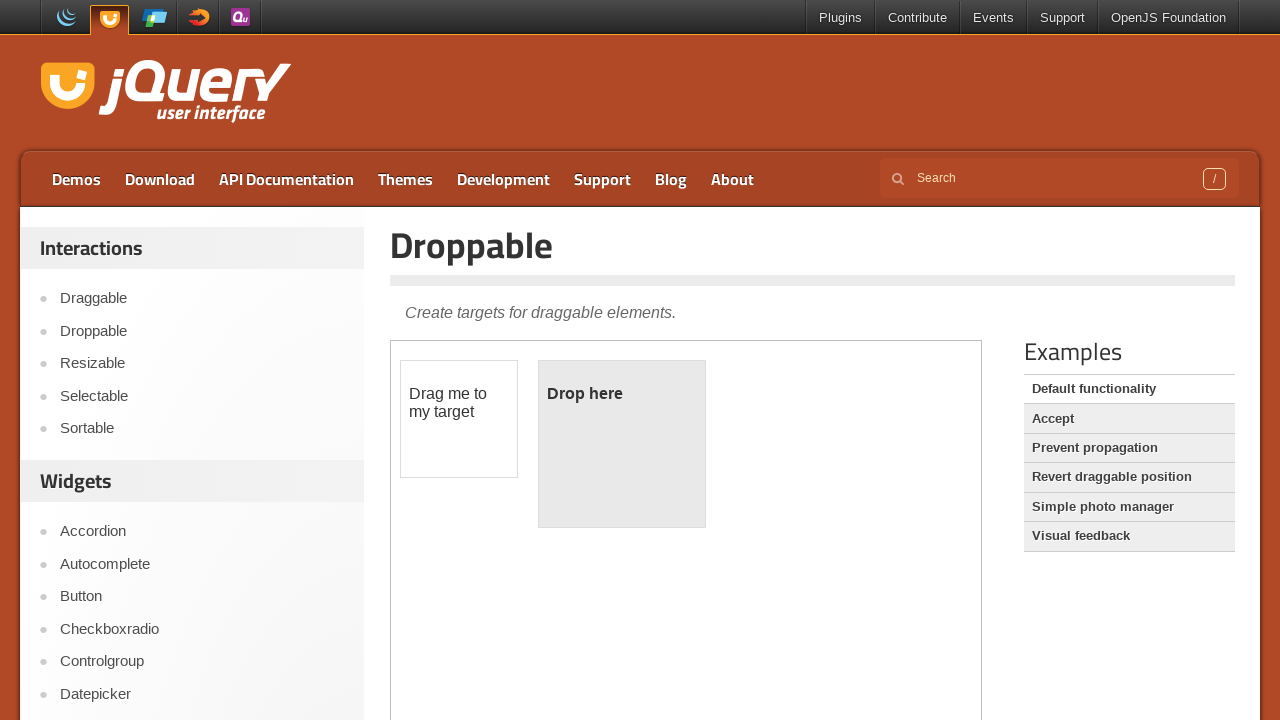

Dragged the draggable element to the droppable element at (622, 444)
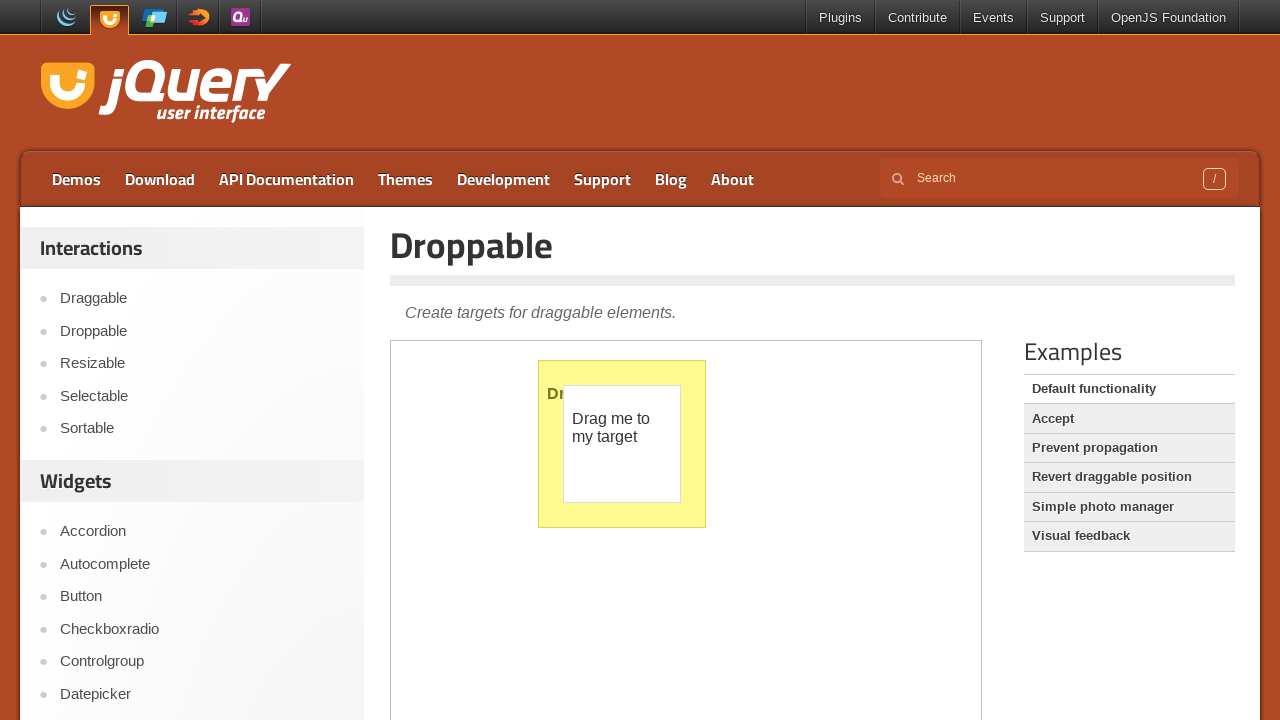

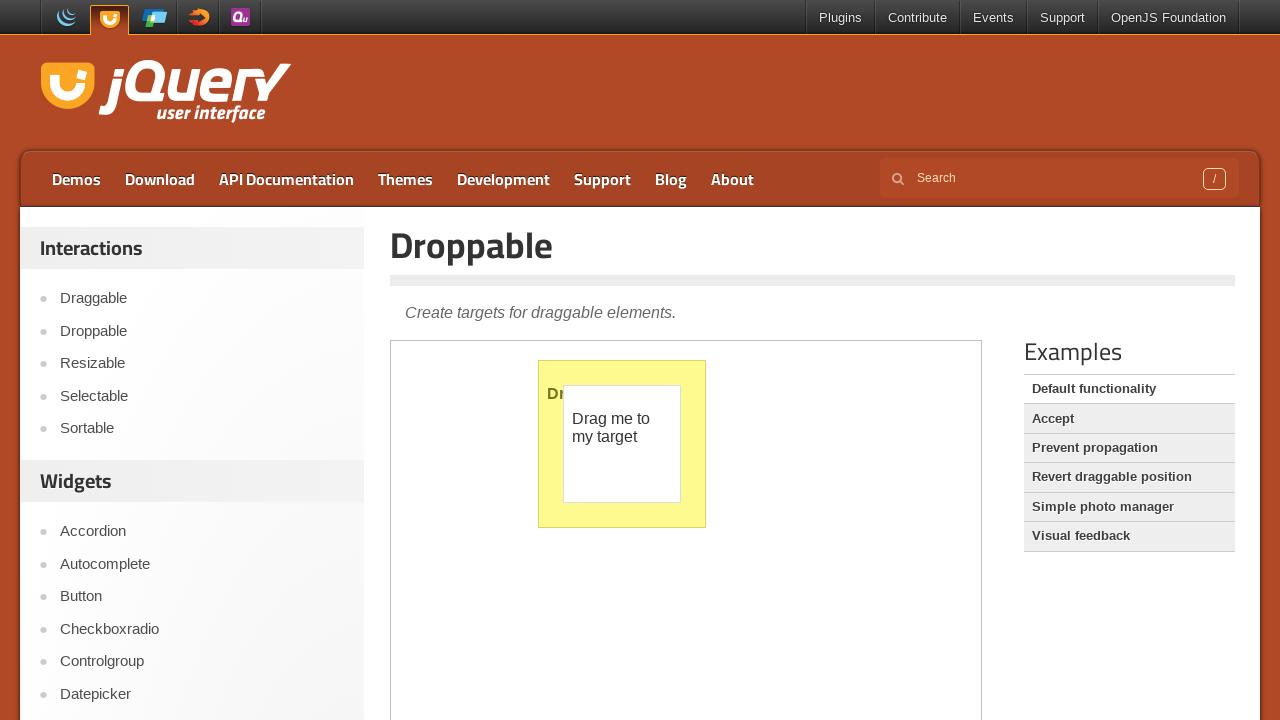